Tests validation with input containing an exclamation mark character

Starting URL: https://testpages.eviltester.com/styled/apps/7charval/simple7charvalidation.html

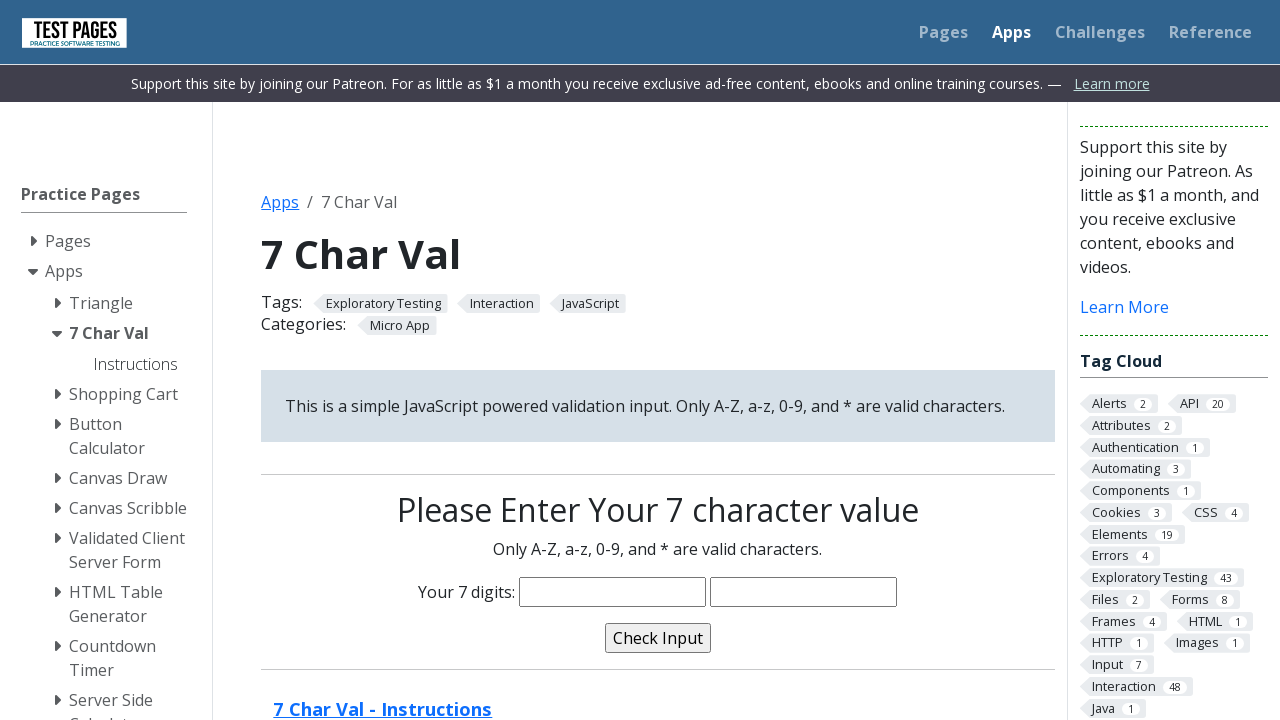

Filled characters field with 'saadam!' containing exclamation mark on input[name='characters']
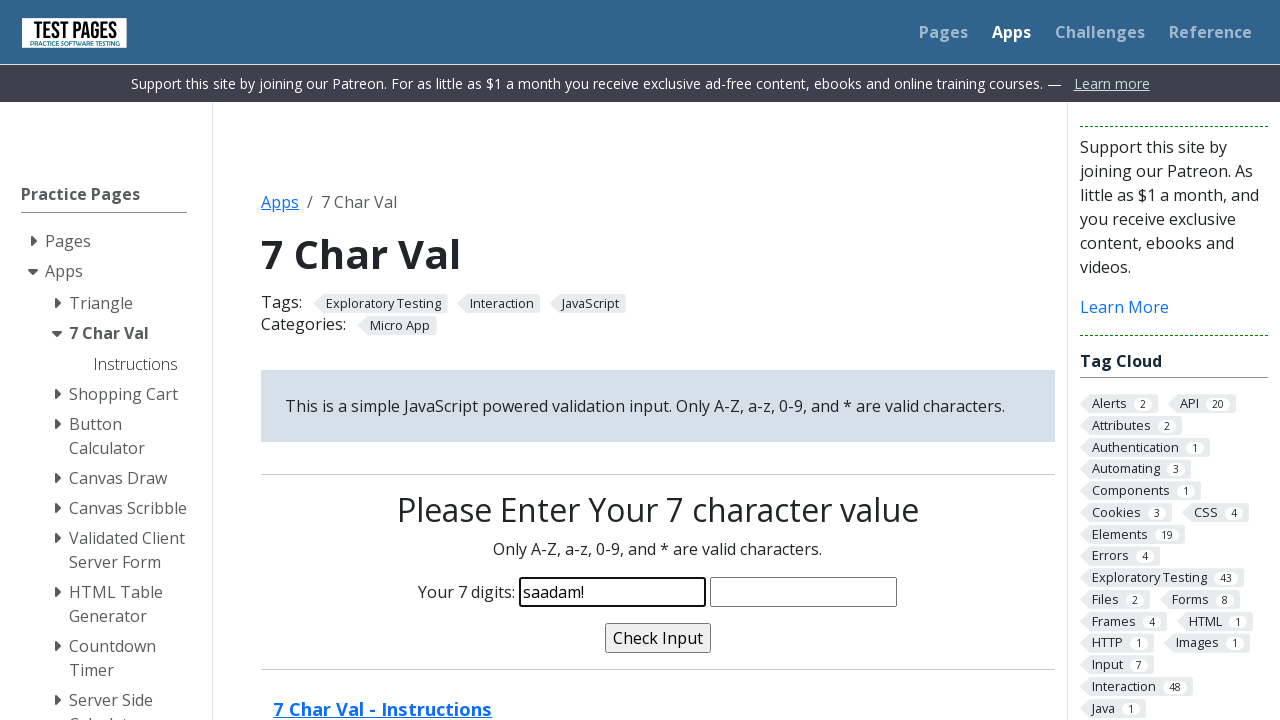

Clicked validate button at (658, 638) on input[name='validate']
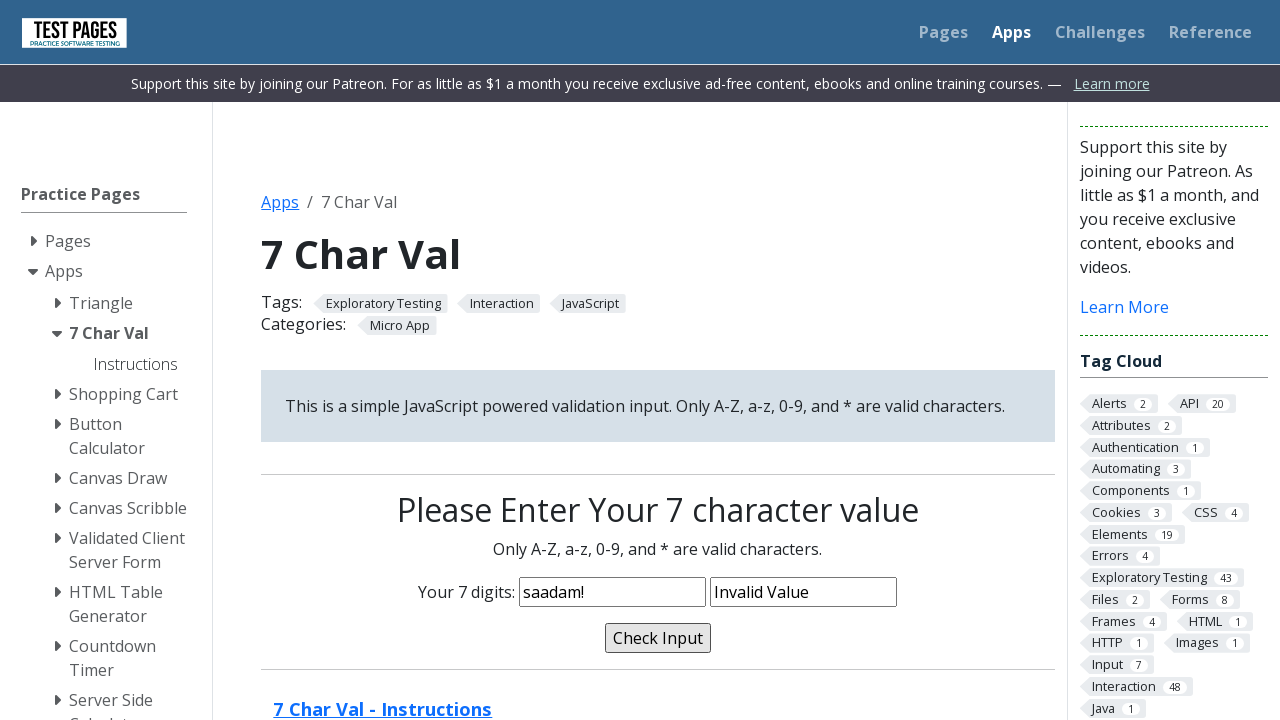

Validation message appeared after submitting invalid input
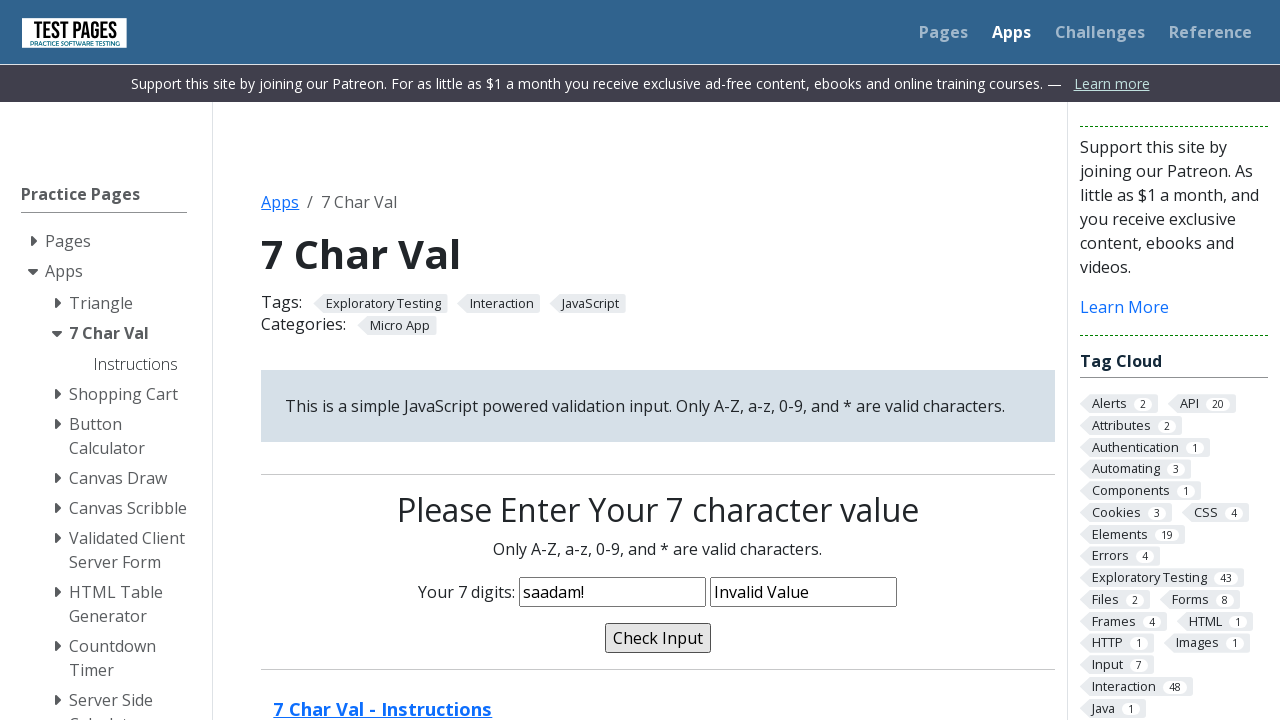

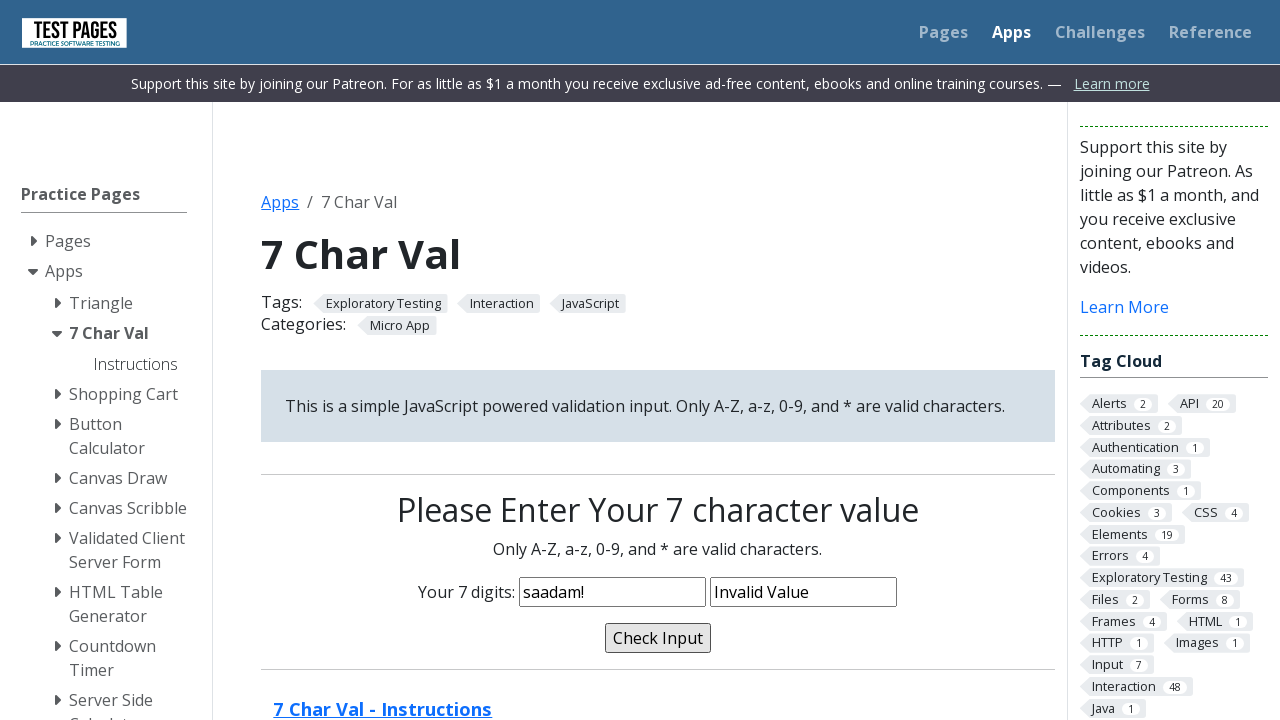